Tests filling a last name input field on a testing practice website using CSS selector with attribute

Starting URL: https://trytestingthis.netlify.app/

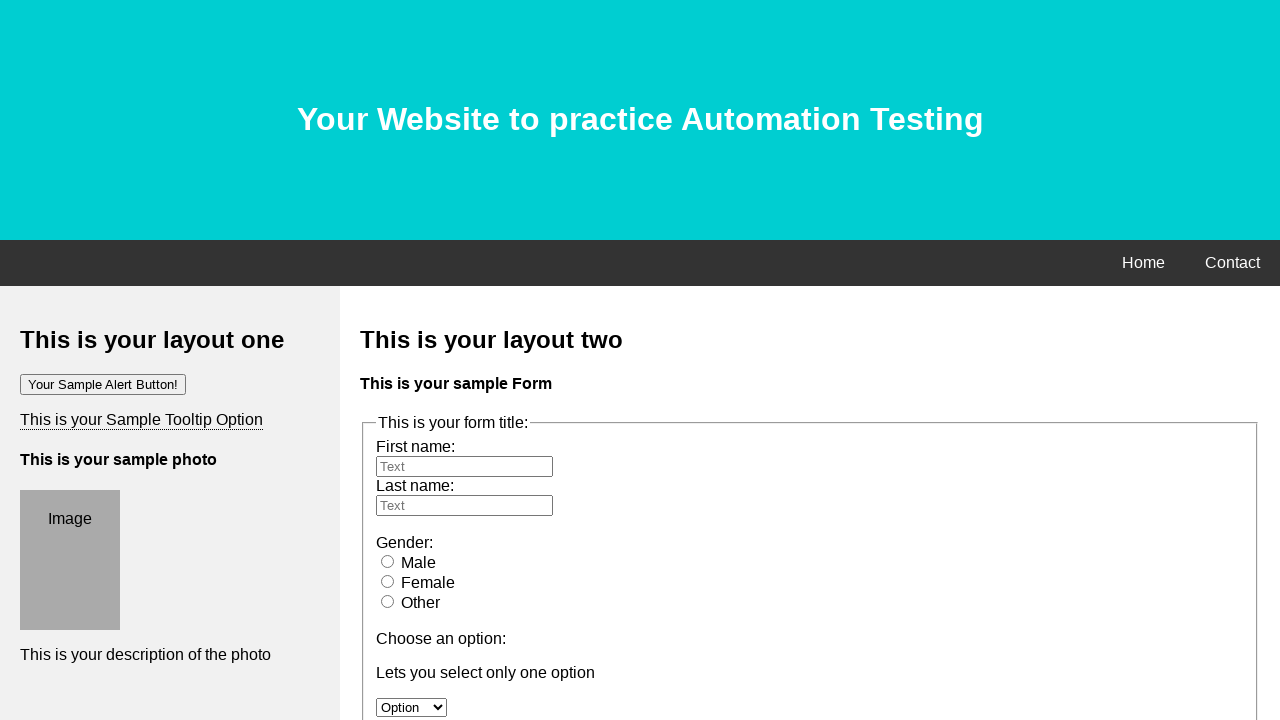

Filled last name input field with 'Sanu_Didi' using CSS attribute selector on input[name='lname']
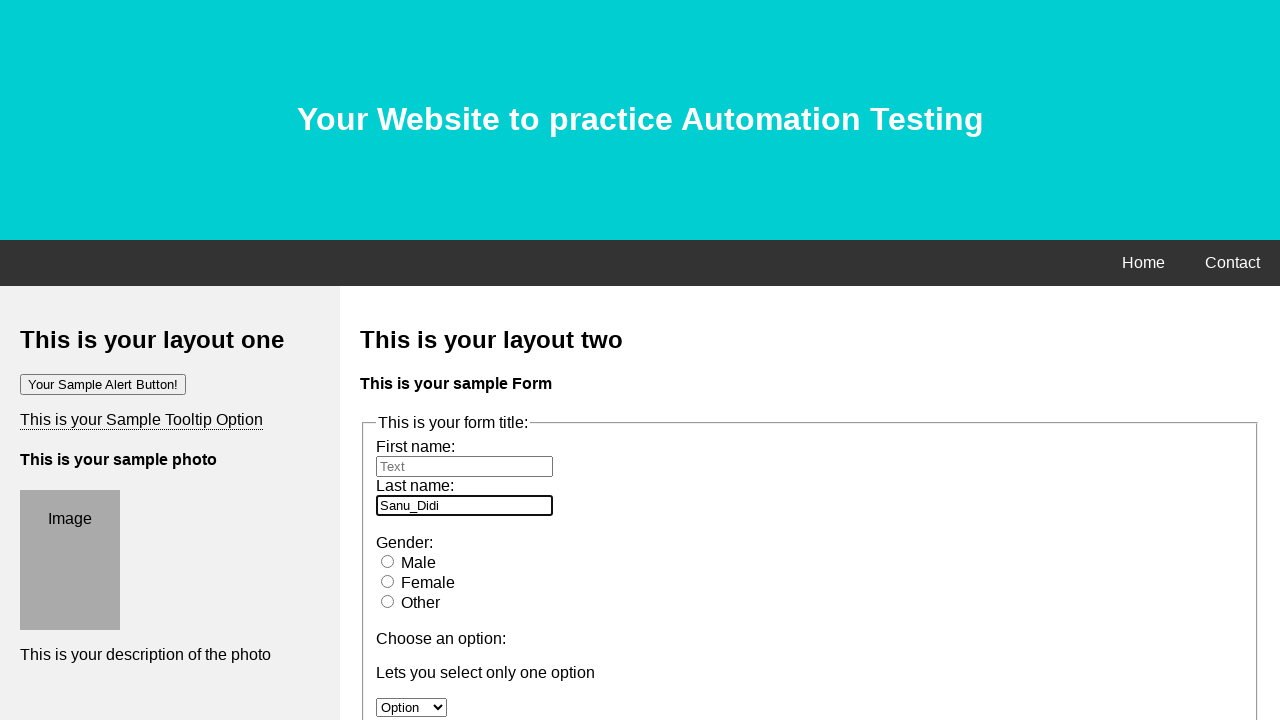

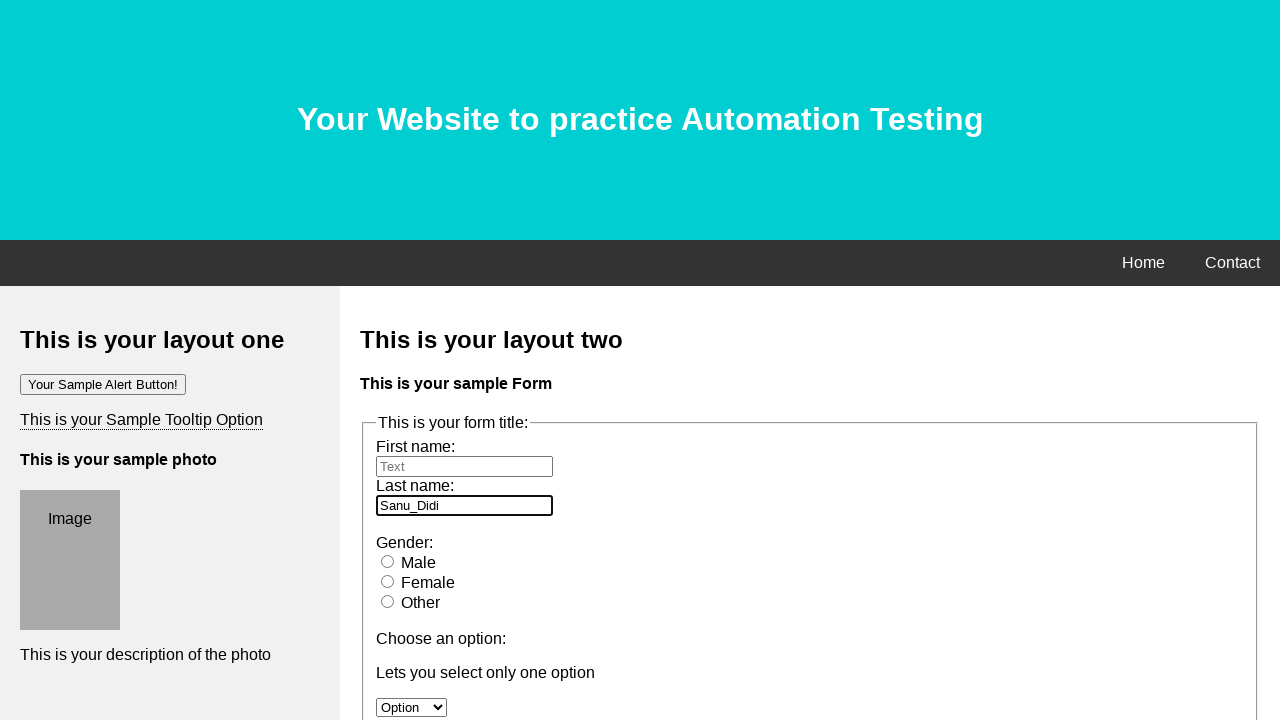